Solves a math captcha by extracting a value from an image attribute, calculating the result, and submitting a form with robot verification checkboxes

Starting URL: http://suninjuly.github.io/get_attribute.html

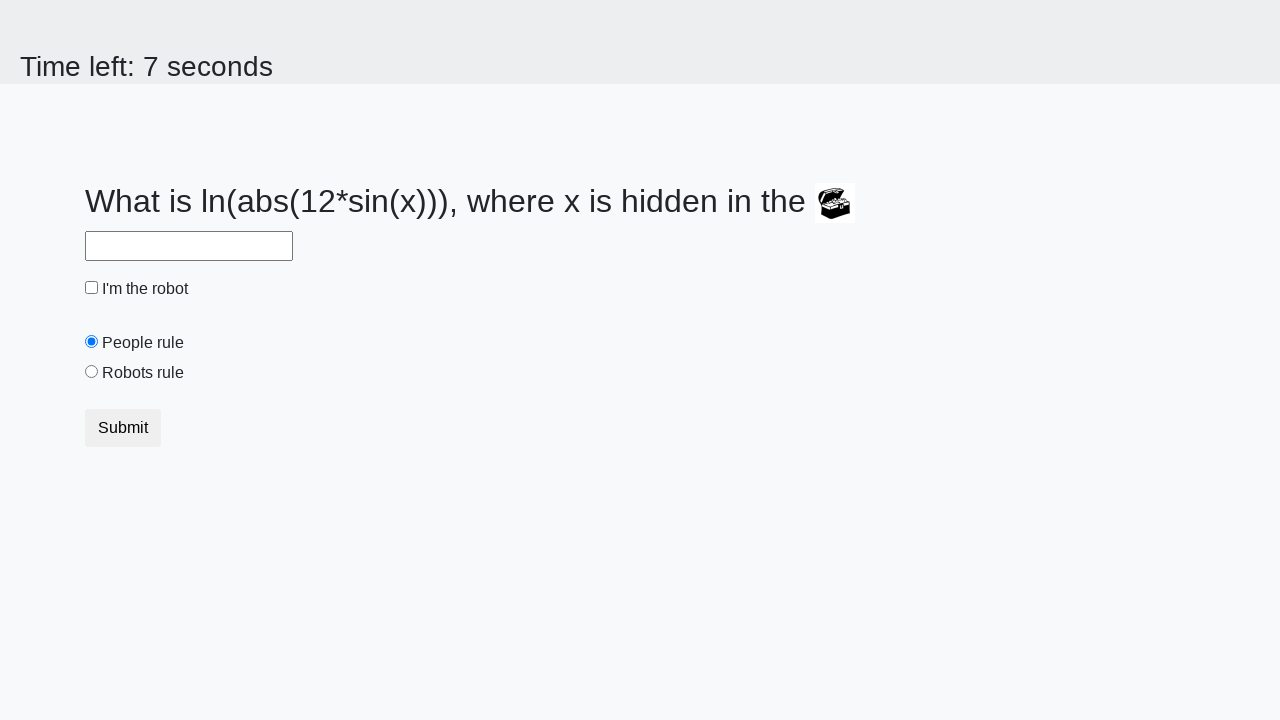

Extracted valuex attribute from treasure image
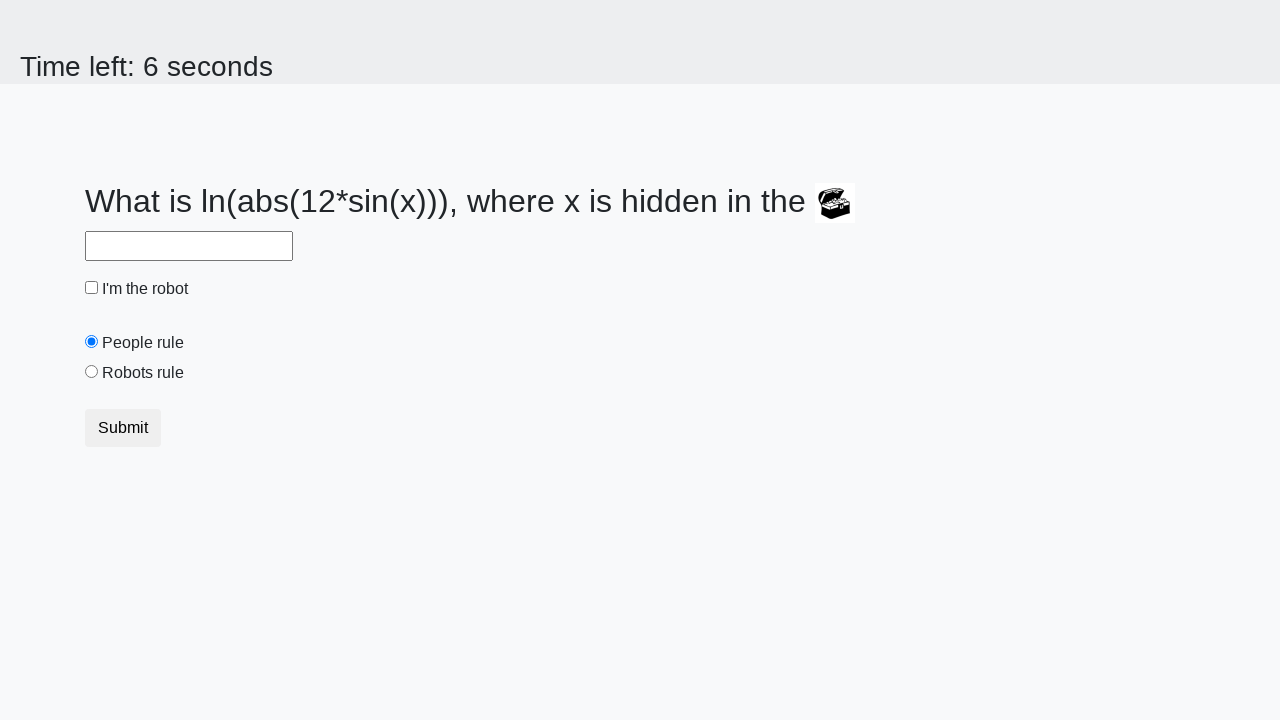

Calculated math captcha result using logarithm formula
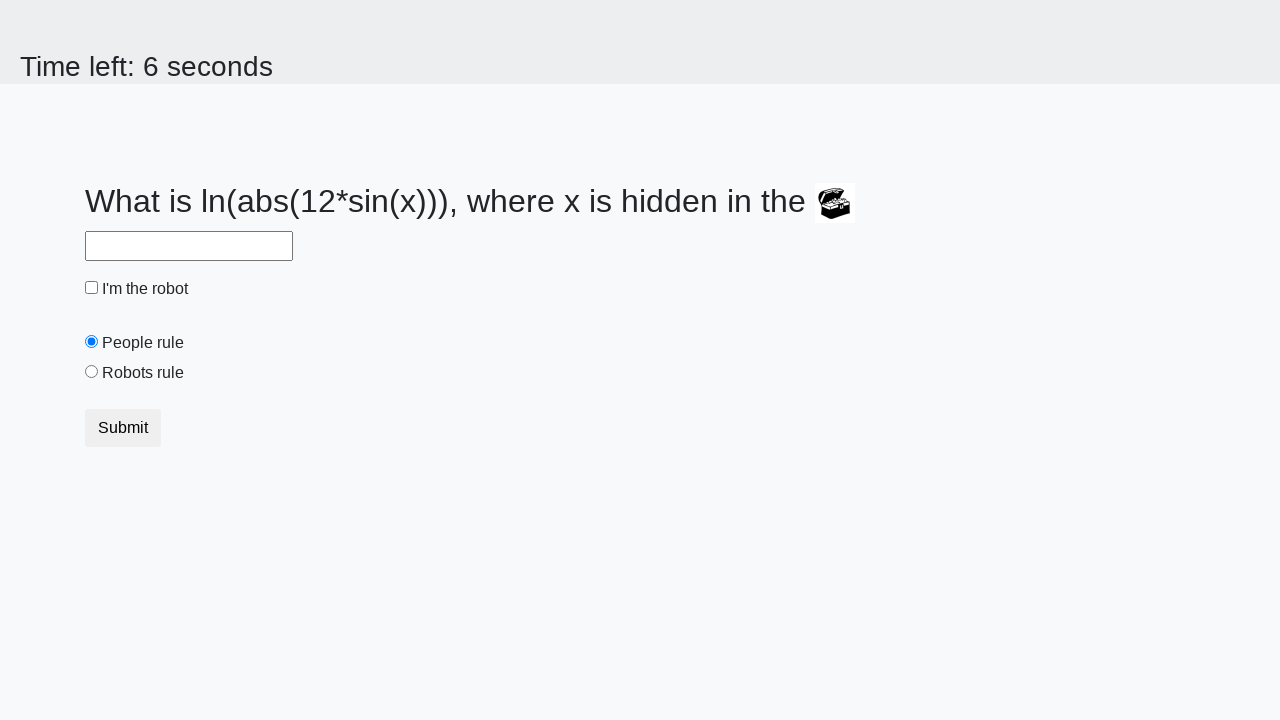

Filled answer field with calculated result on #answer
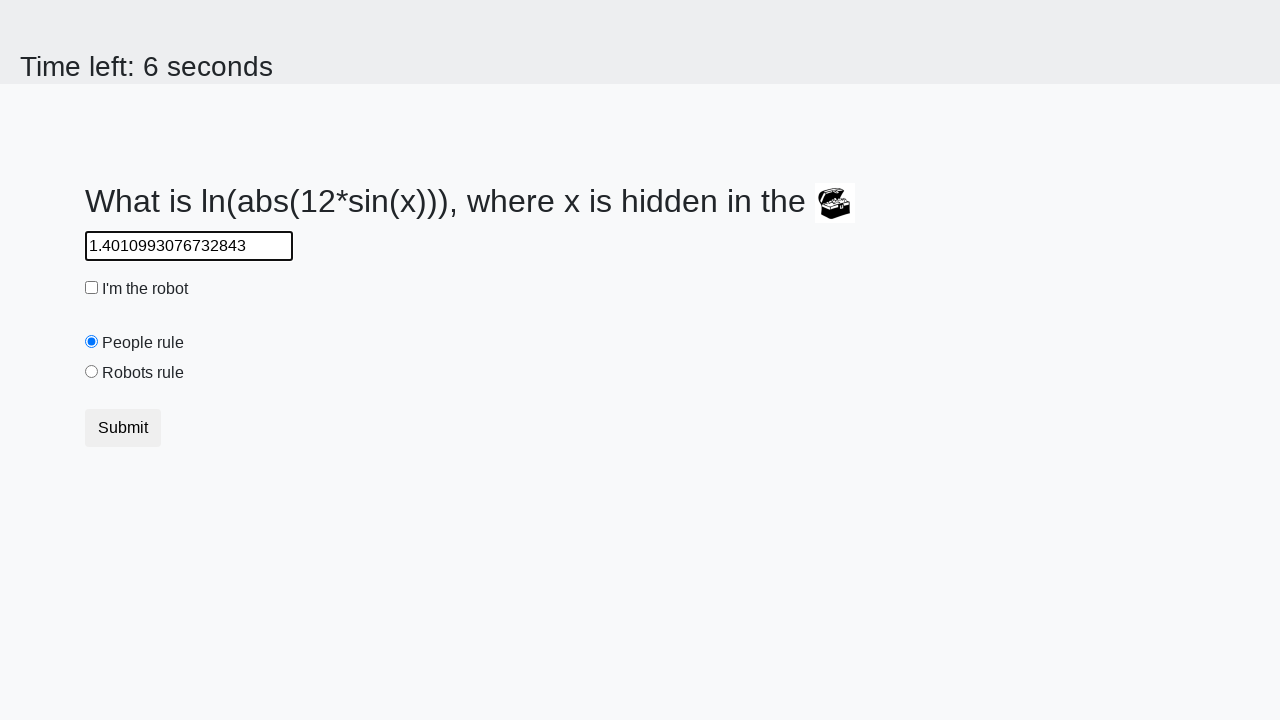

Checked 'I'm the robot' checkbox at (92, 288) on #robotCheckbox
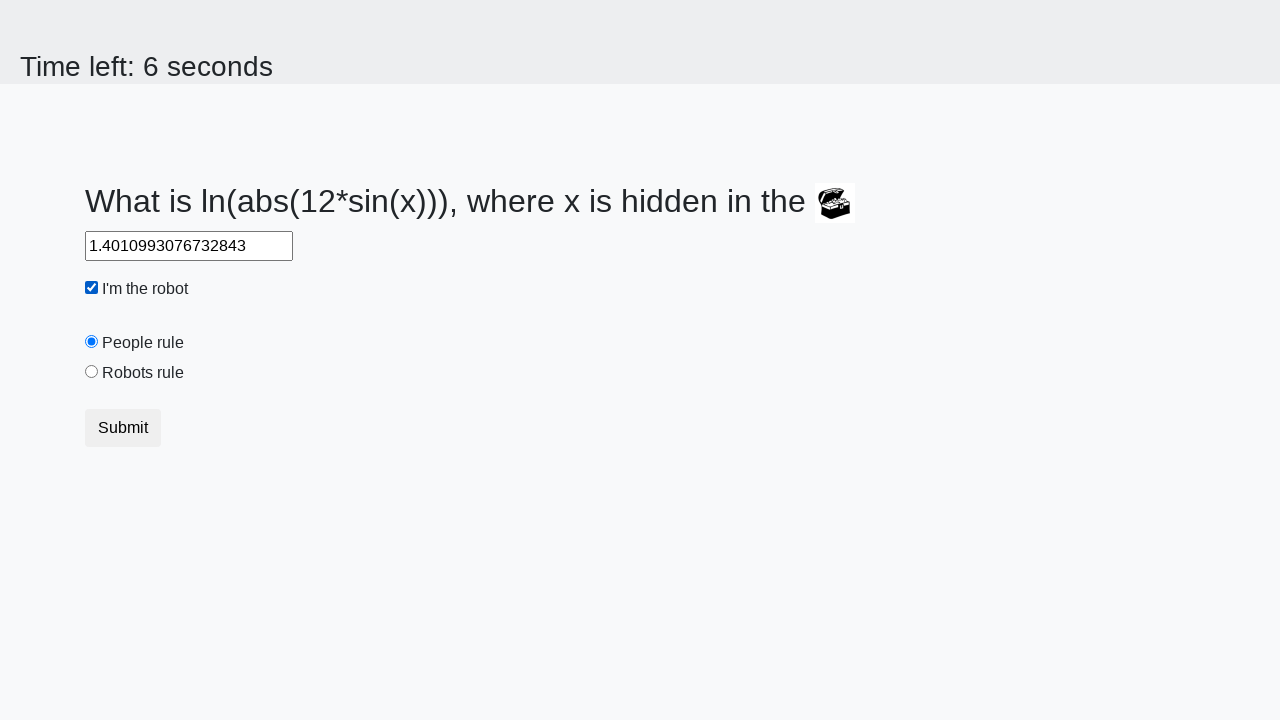

Selected 'Robots rule!' radio button at (92, 372) on input#robotsRule
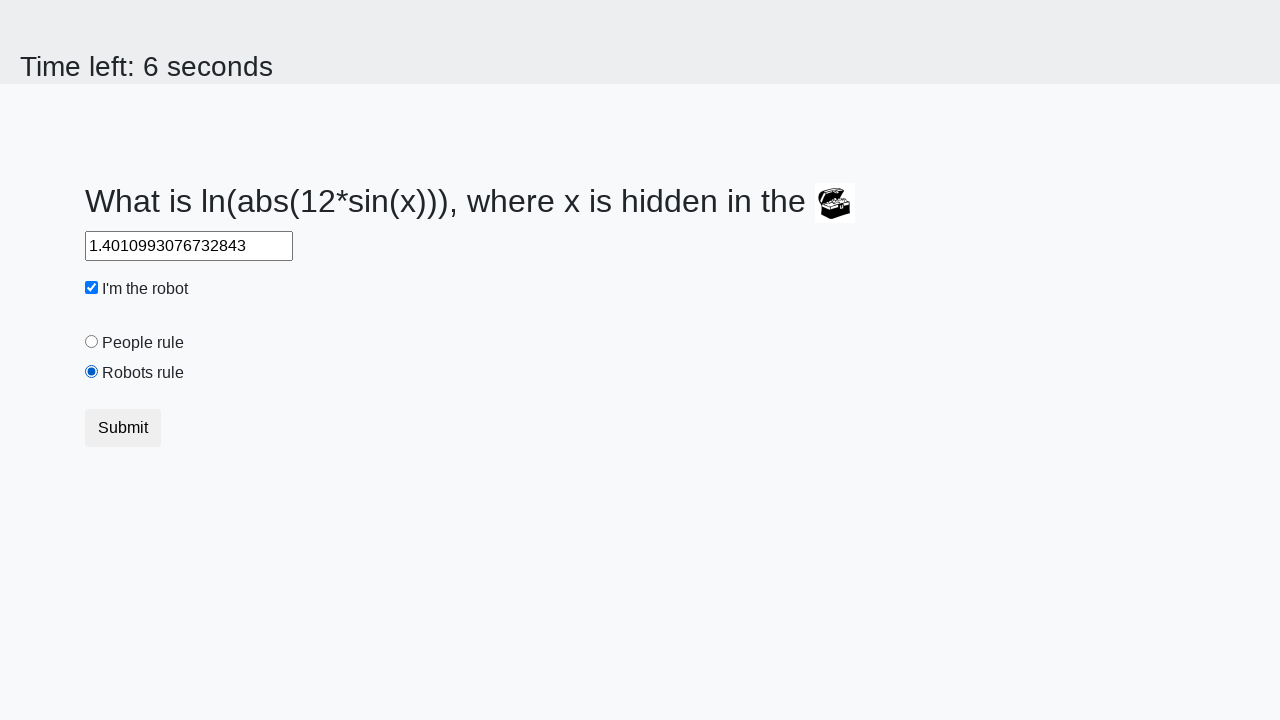

Clicked Submit button to submit the form at (123, 428) on xpath=//button[text()='Submit']
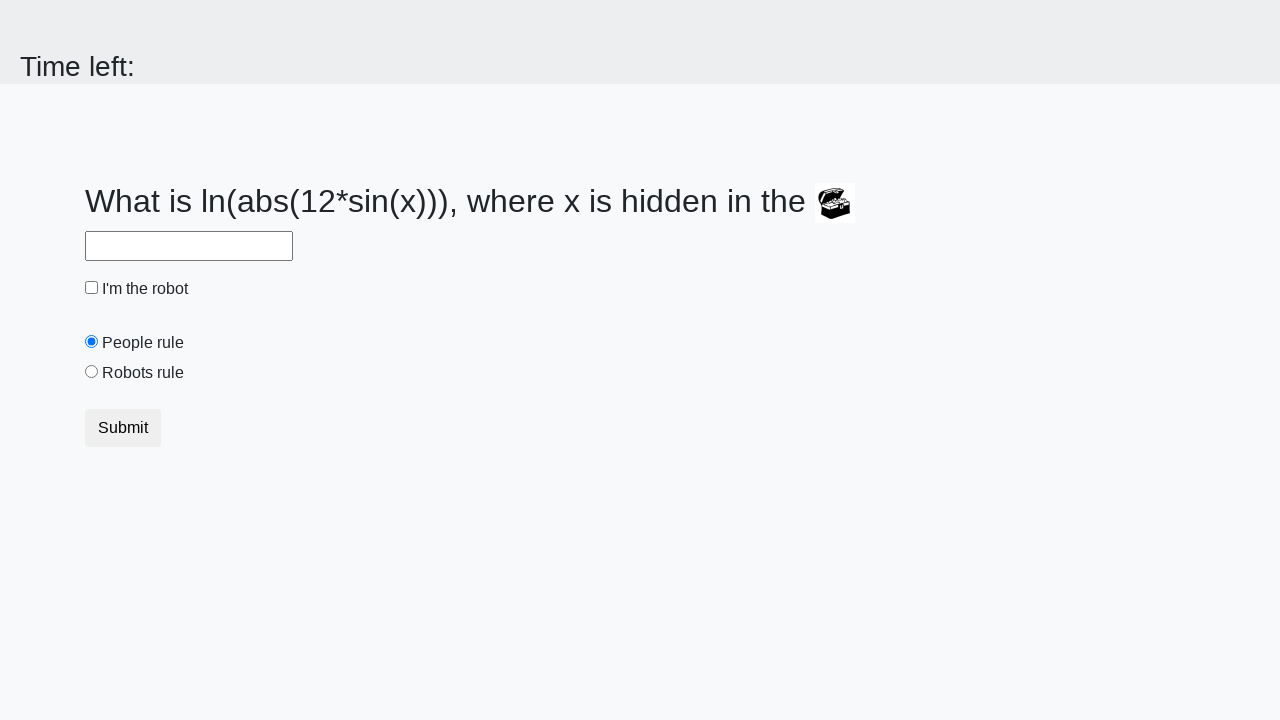

Set up dialog handler to accept alerts
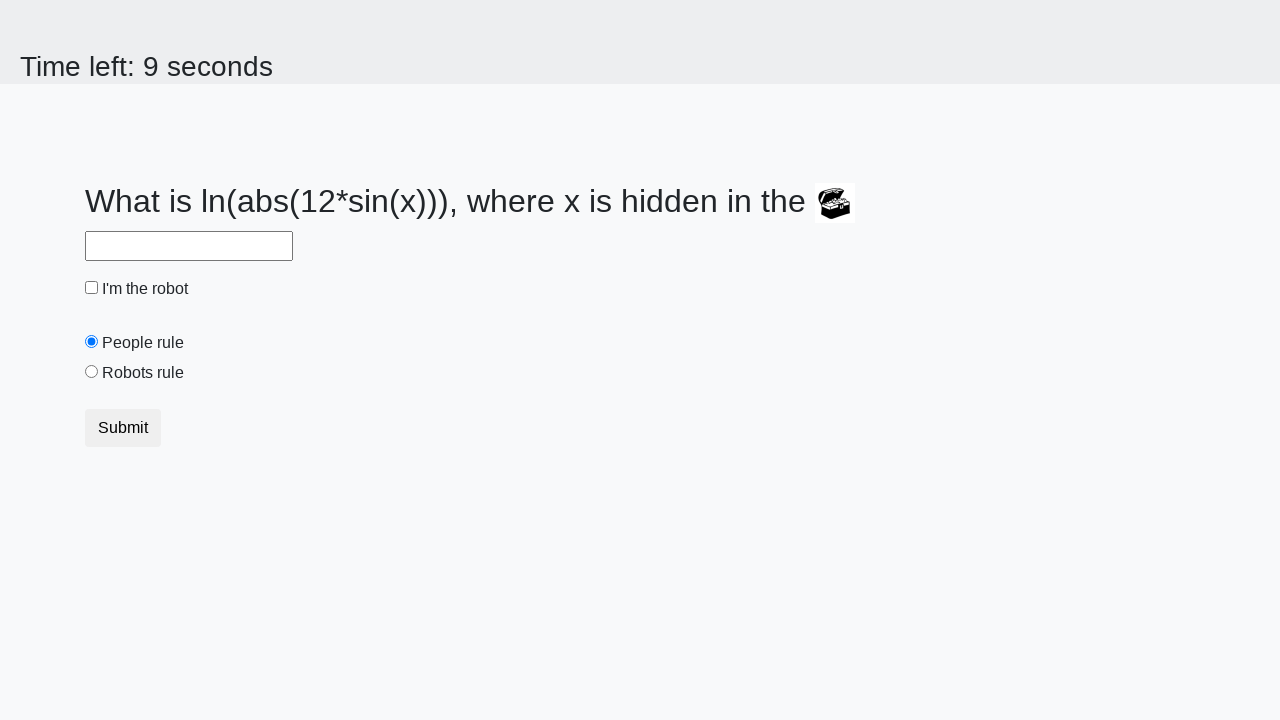

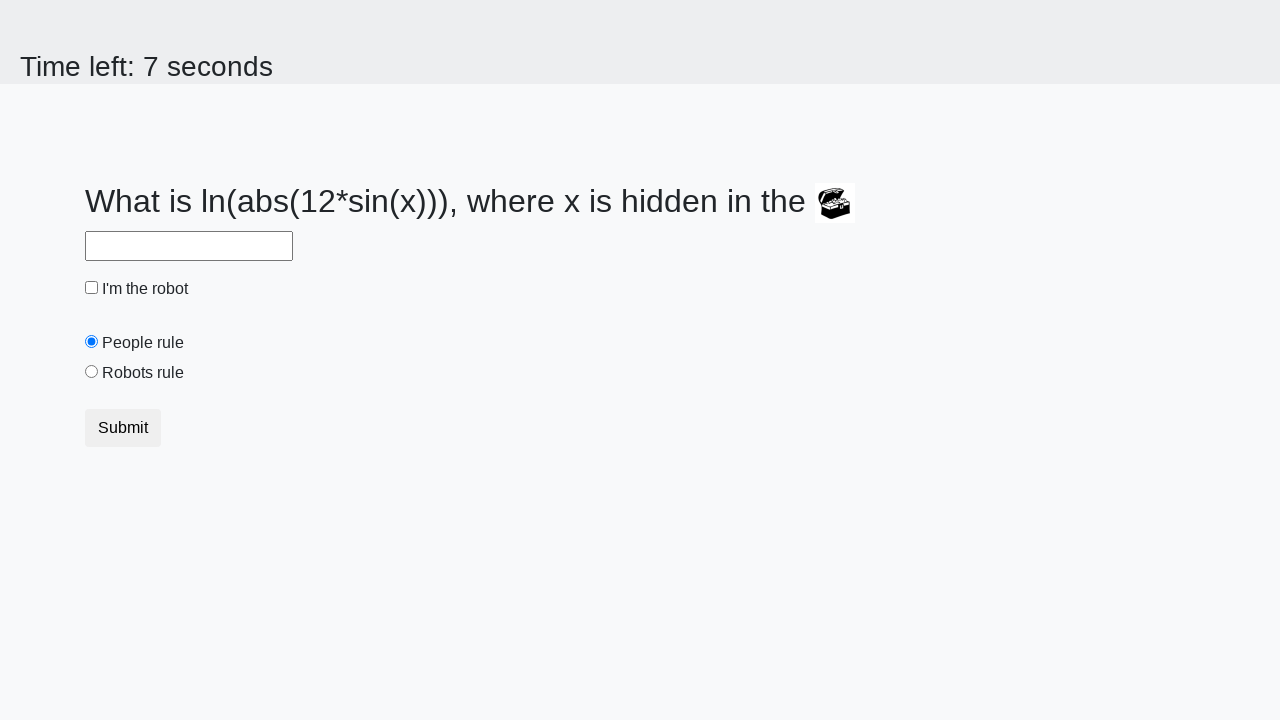